Tests file download functionality by clicking the download button on the page

Starting URL: https://www.leafground.com/file.xhtml

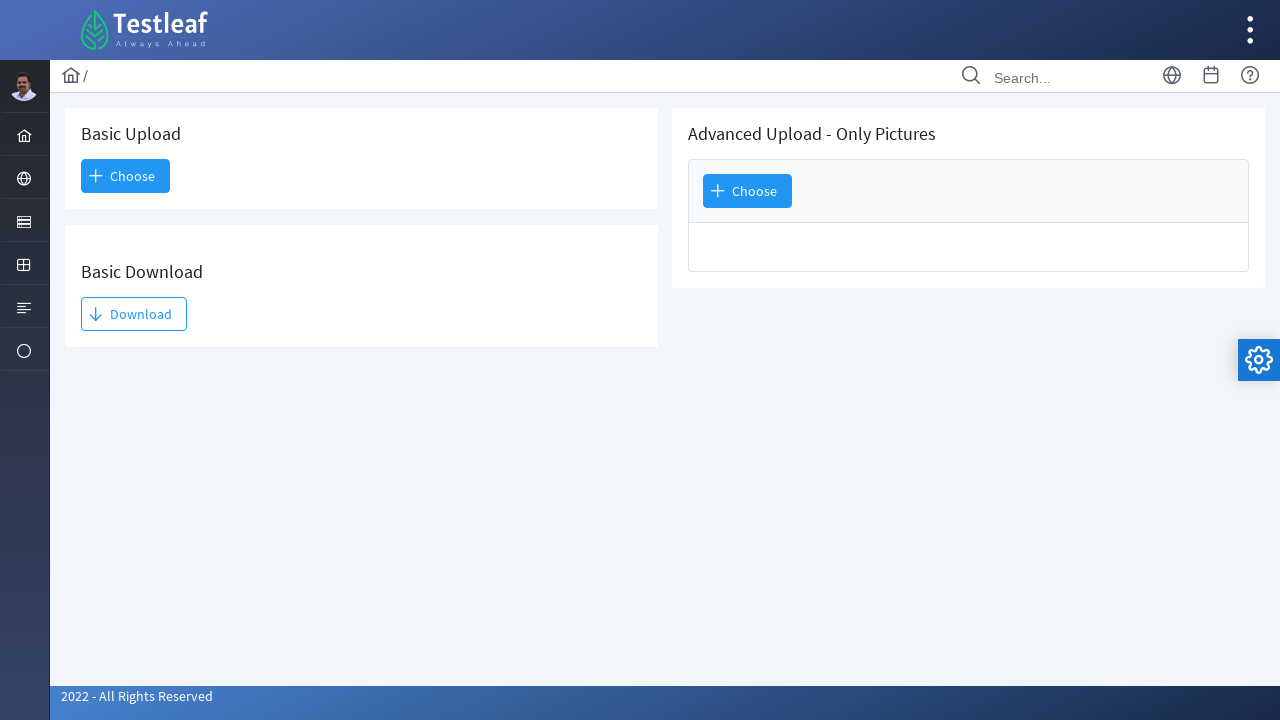

Clicked download button to initiate file download at (134, 314) on #j_idt93\:j_idt95
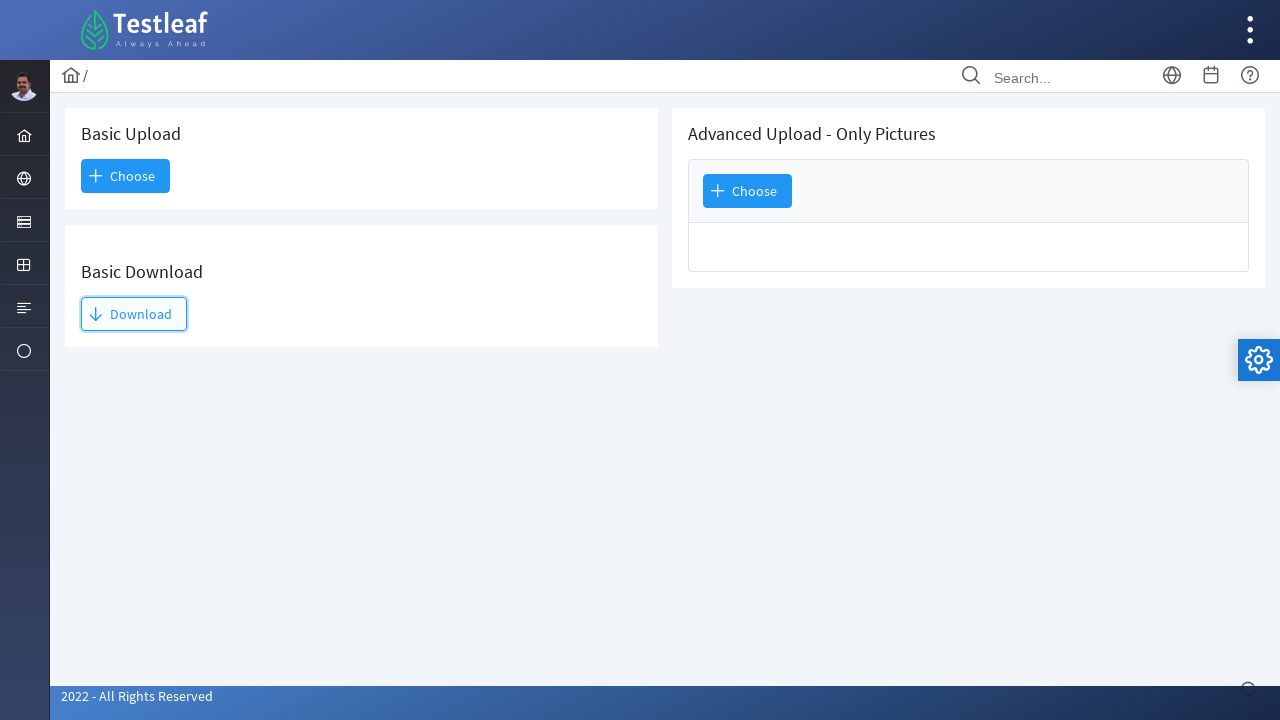

Waited 2 seconds for download to start
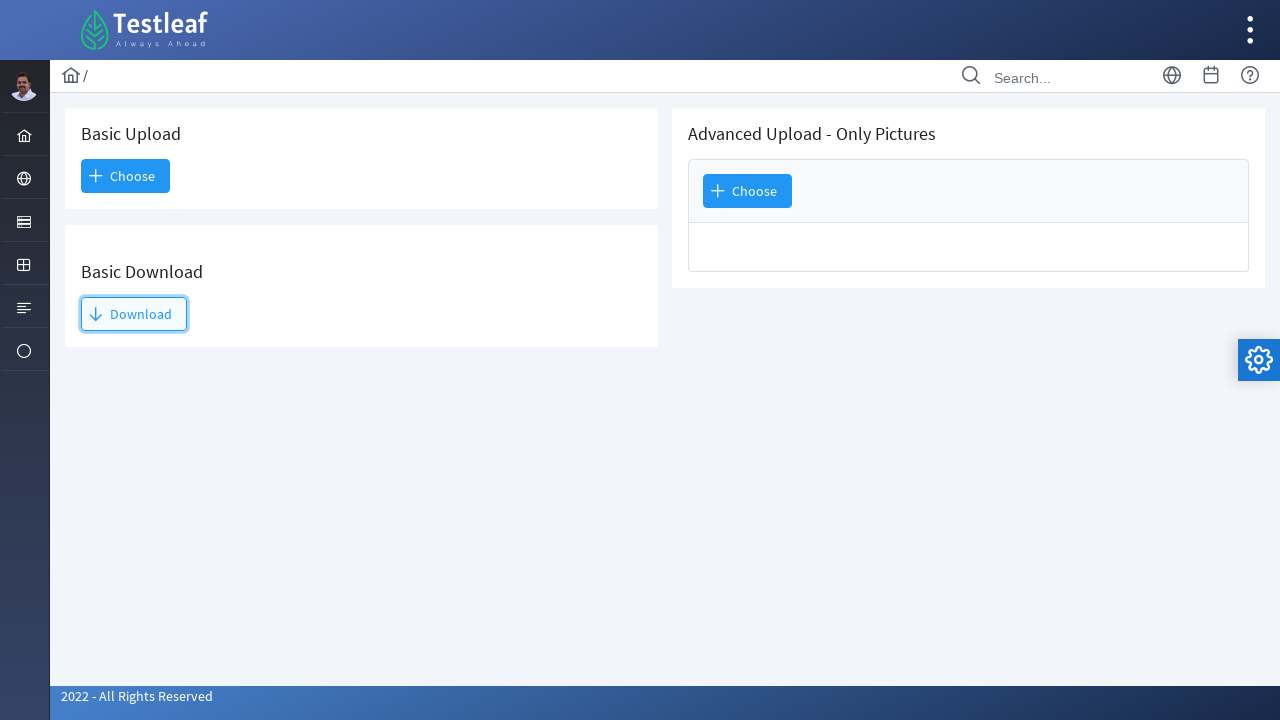

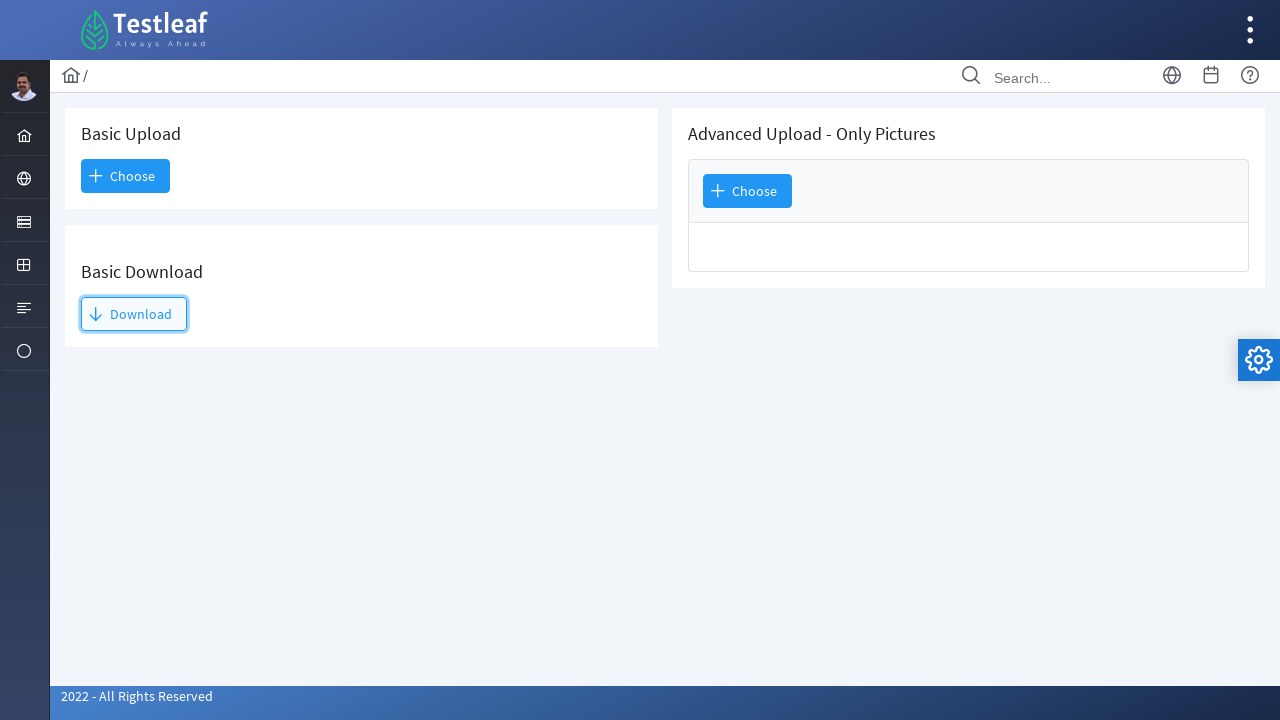